Navigates to YouTube.com and retrieves the page title

Starting URL: https://www.youtube.com

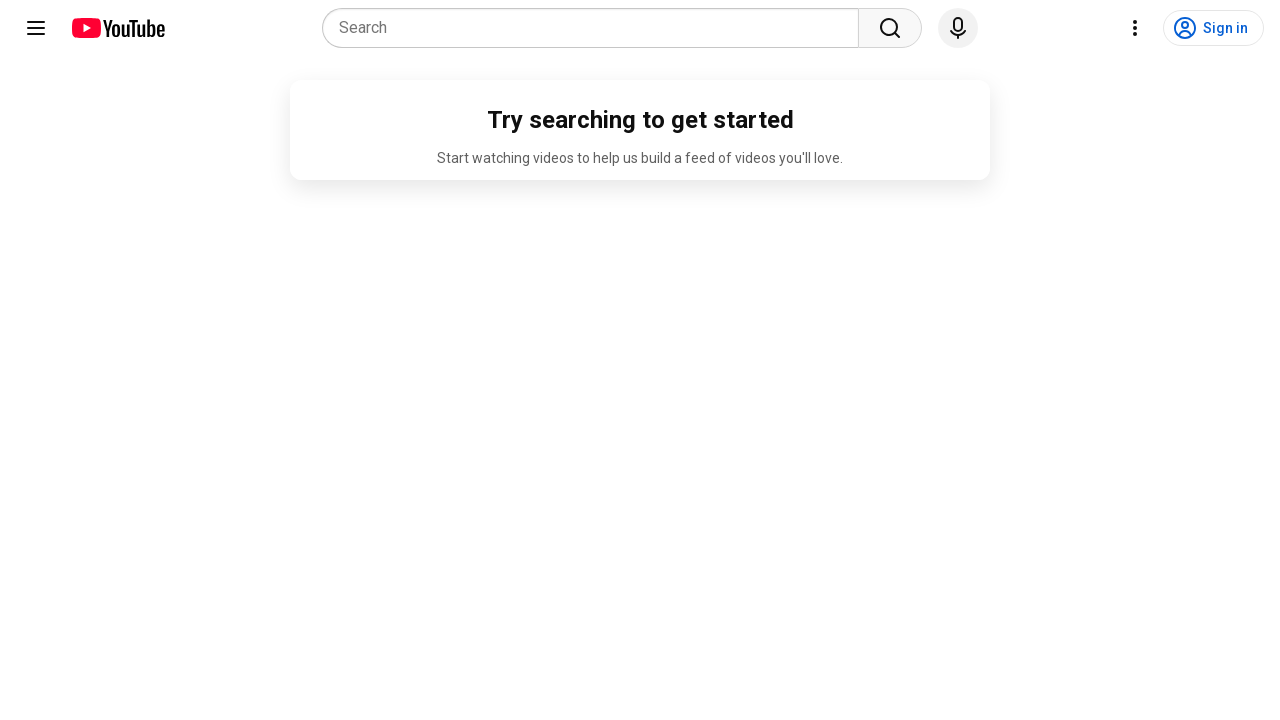

Navigated to YouTube.com
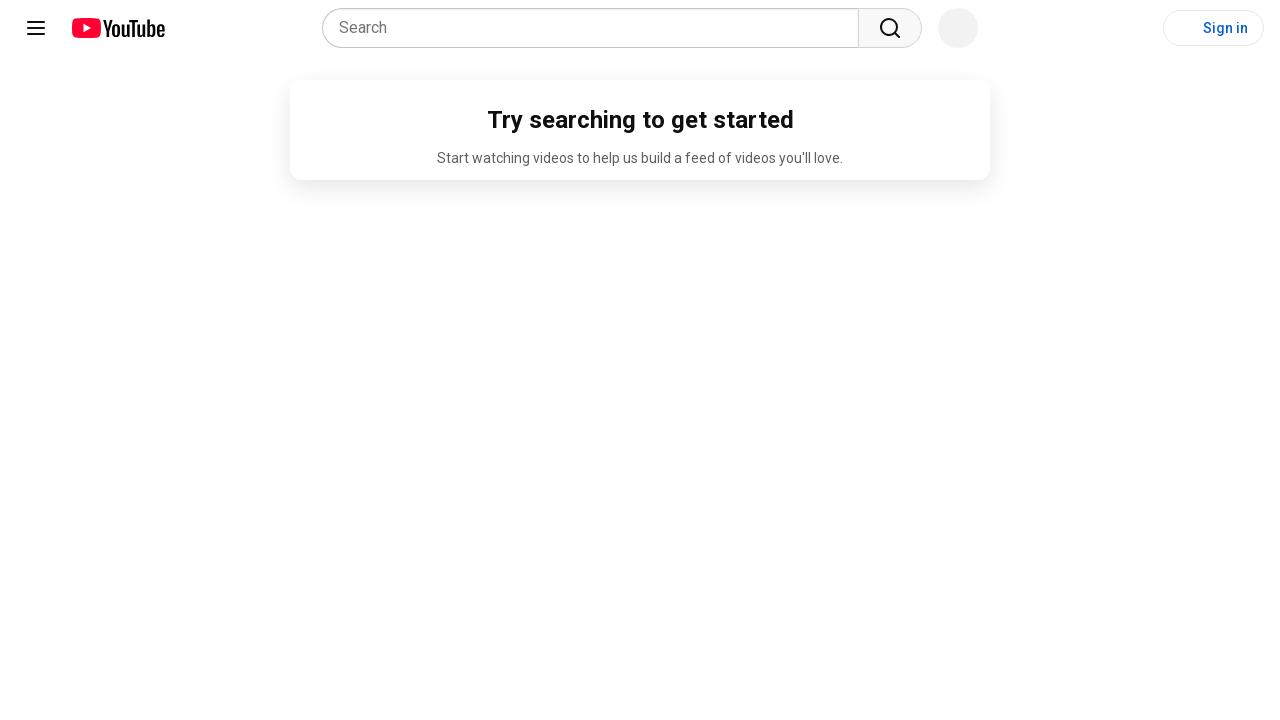

Page DOM content loaded
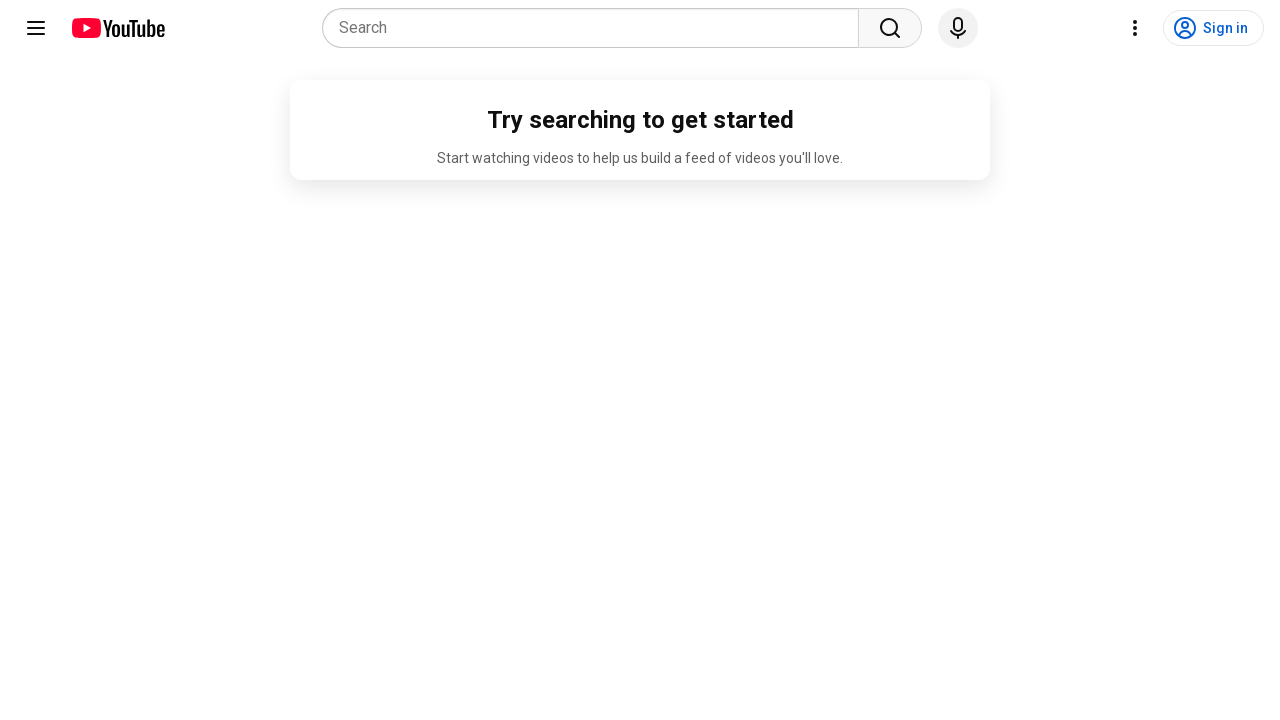

Retrieved page title: YouTube
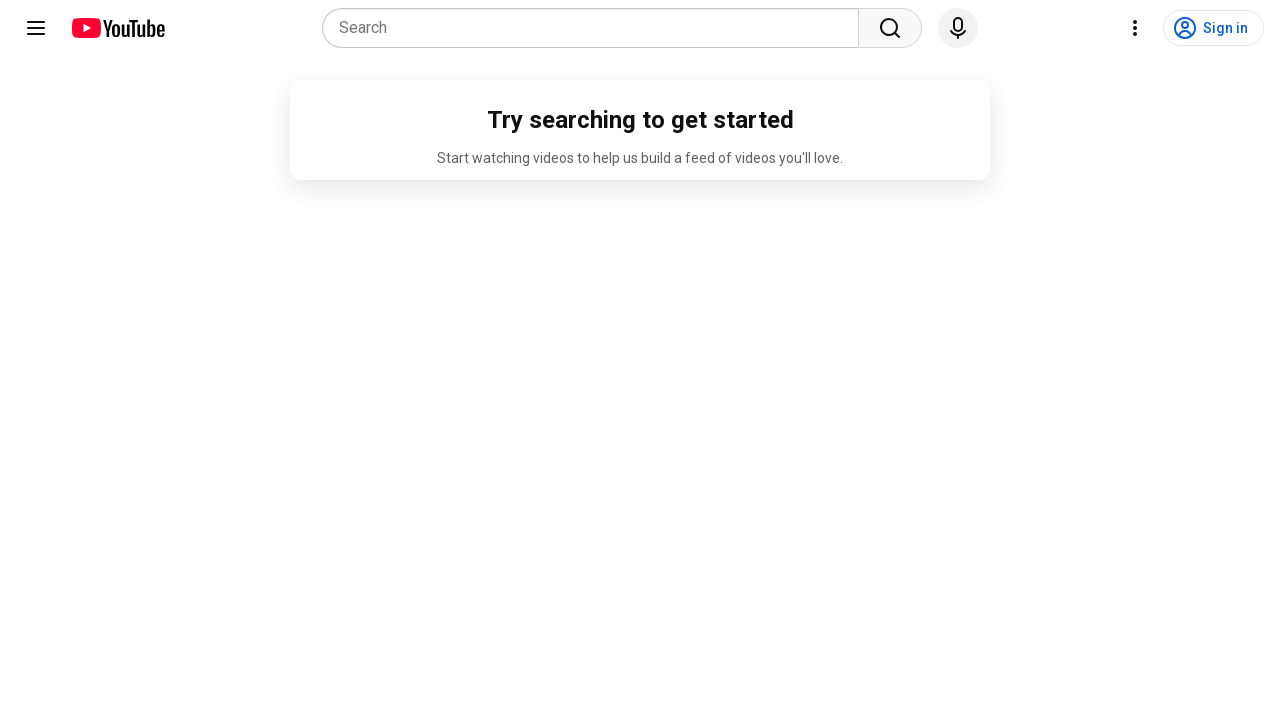

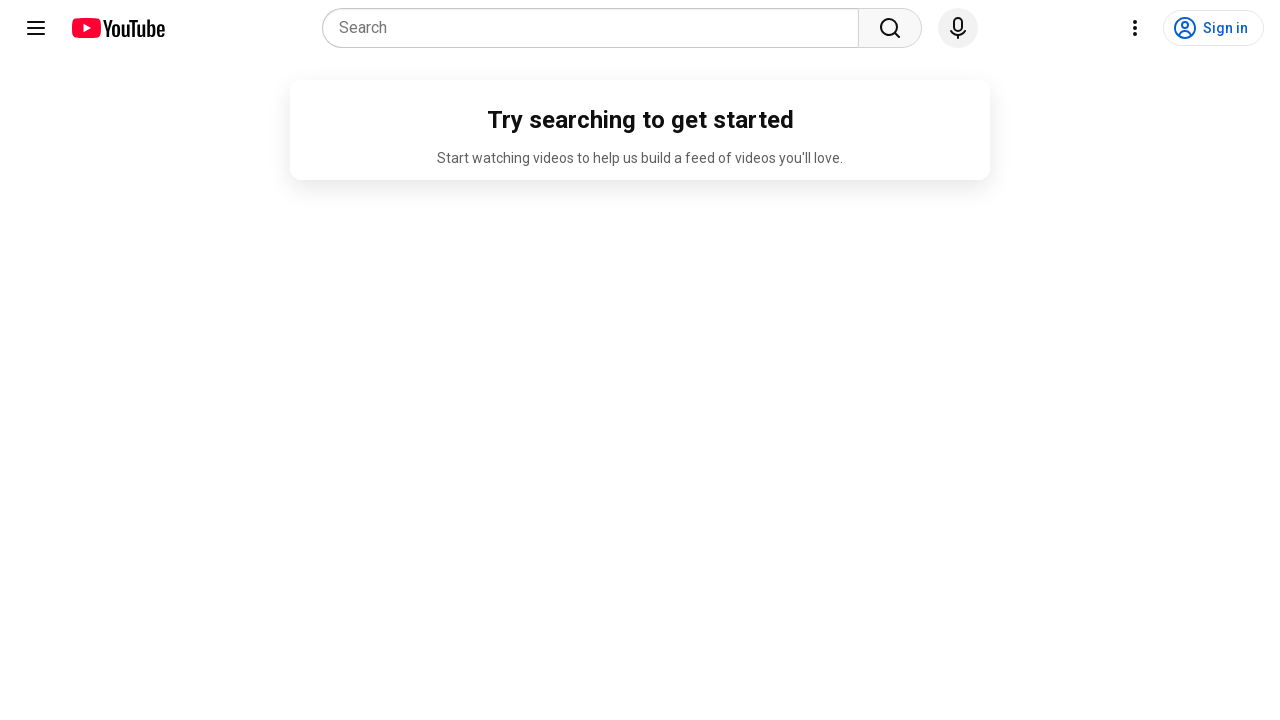